Tests that clicking the flight save button without being signed in shows a sign-in required message

Starting URL: https://travel-advisor-self.vercel.app/?departingDate=06/04/2022&departingLocation=YUL&goingToLocation=AMD

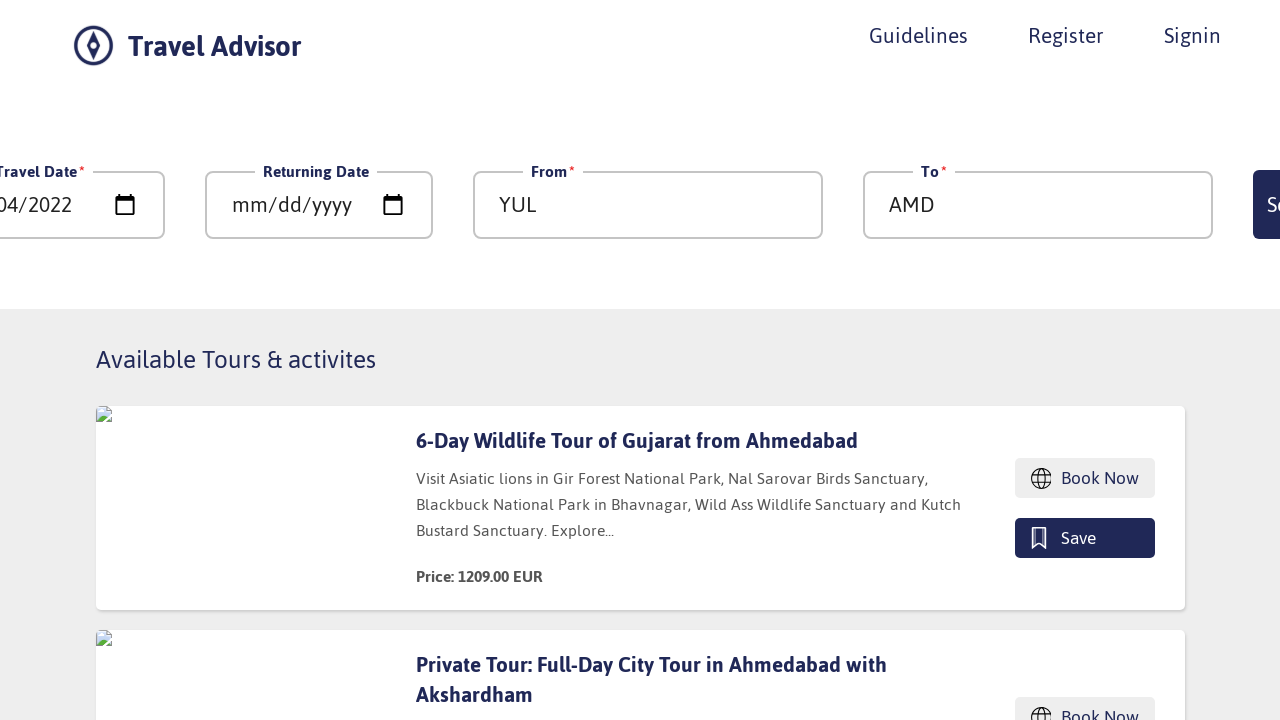

Clicked flight save button without being signed in at (1050, 360) on xpath=//*[@id='__next']/div/div/div/div[4]/div/div/div[1]/div/div[4]/button[1]
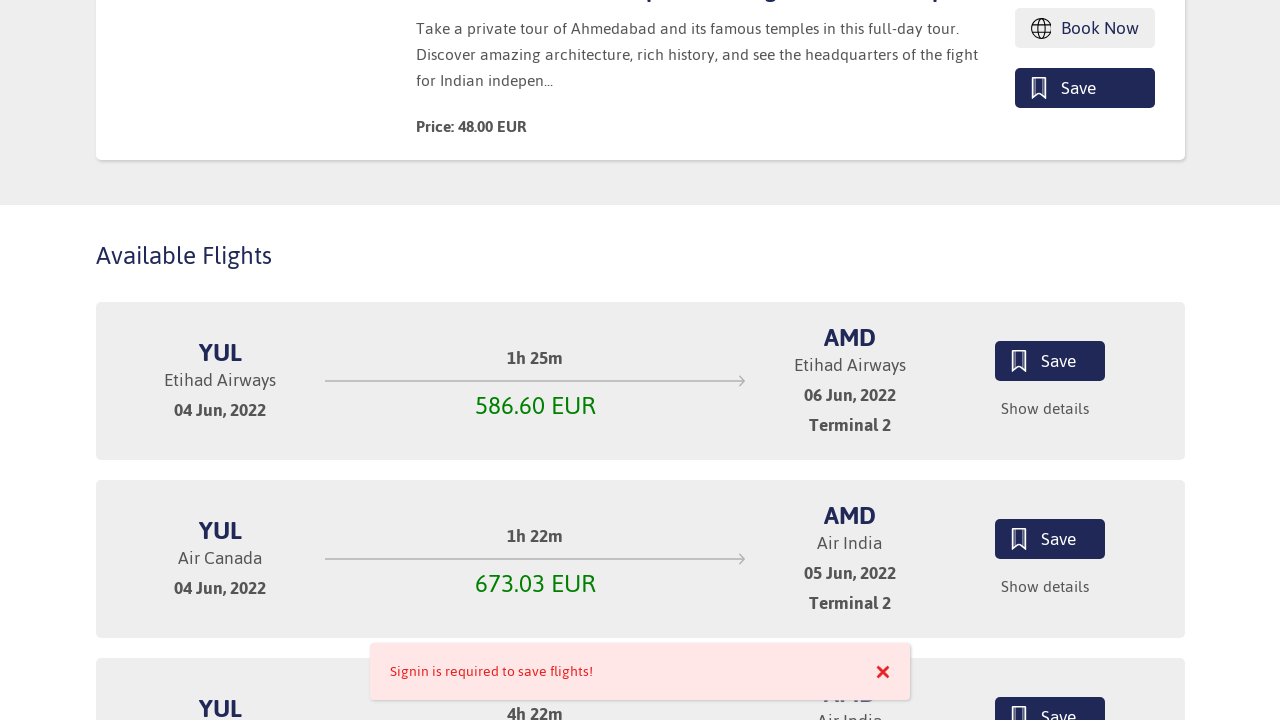

Sign-in required alert message appeared
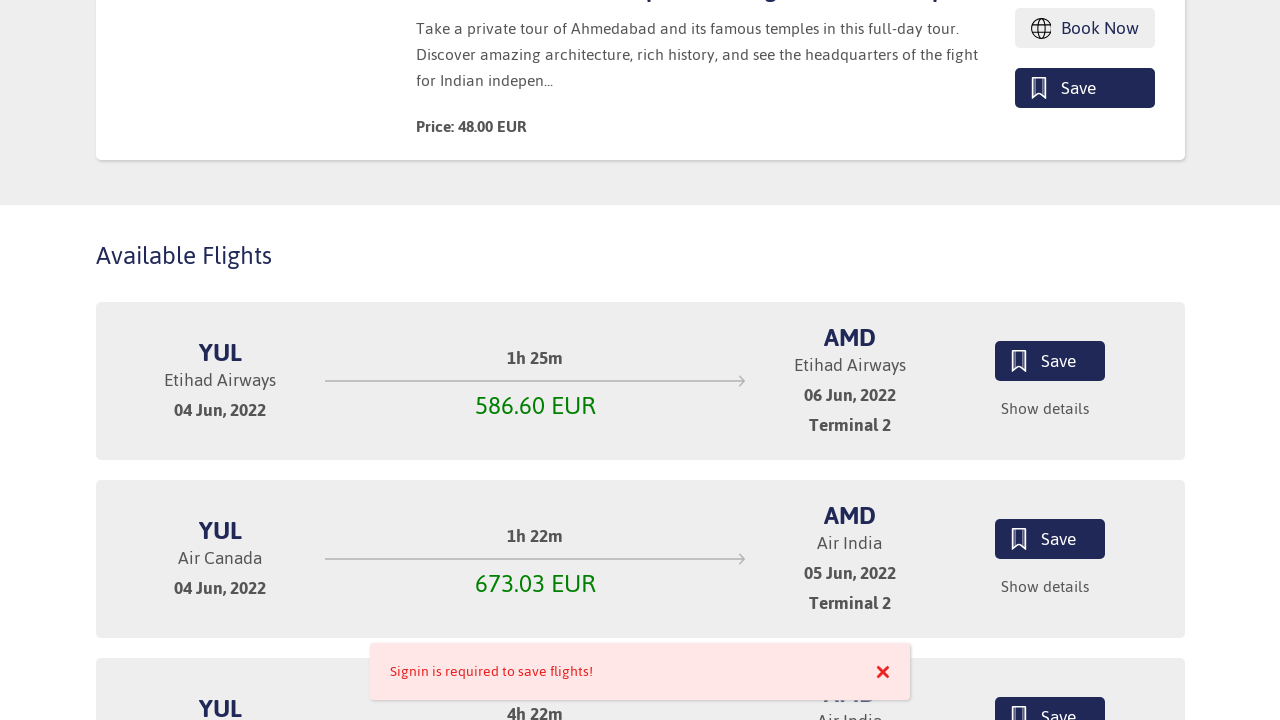

Verified alert message displays 'Signin is required to save flights!'
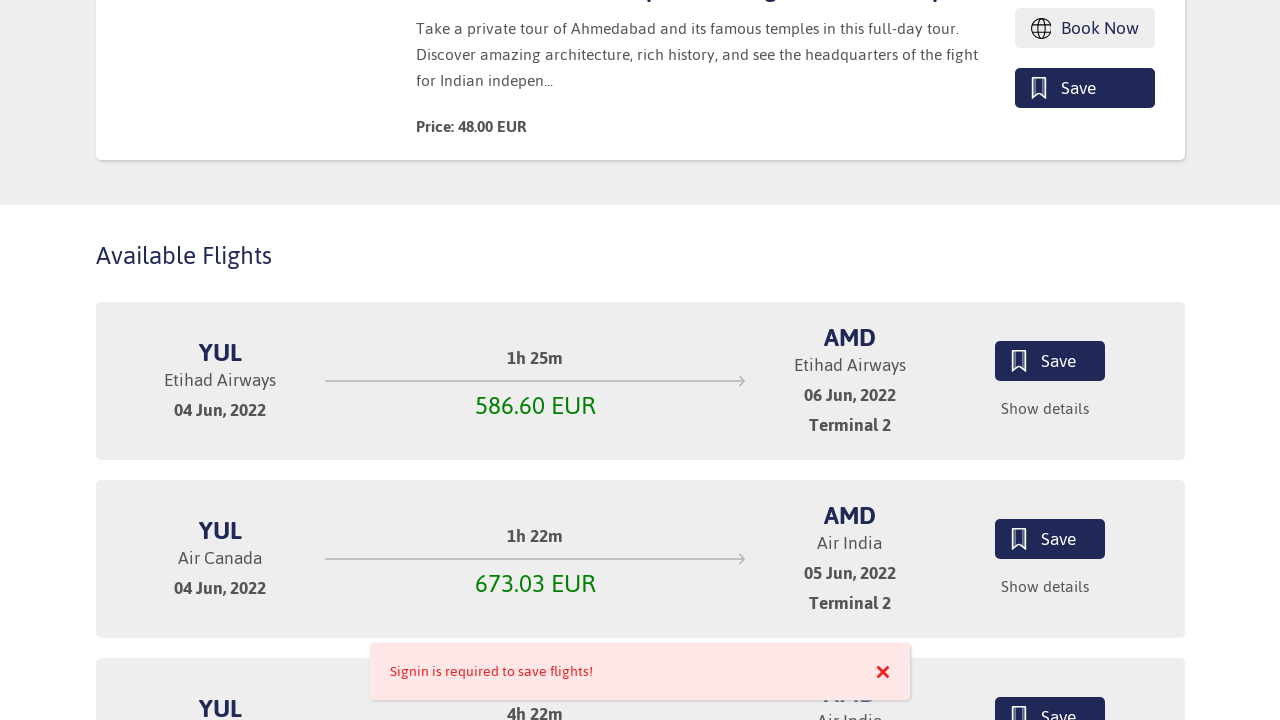

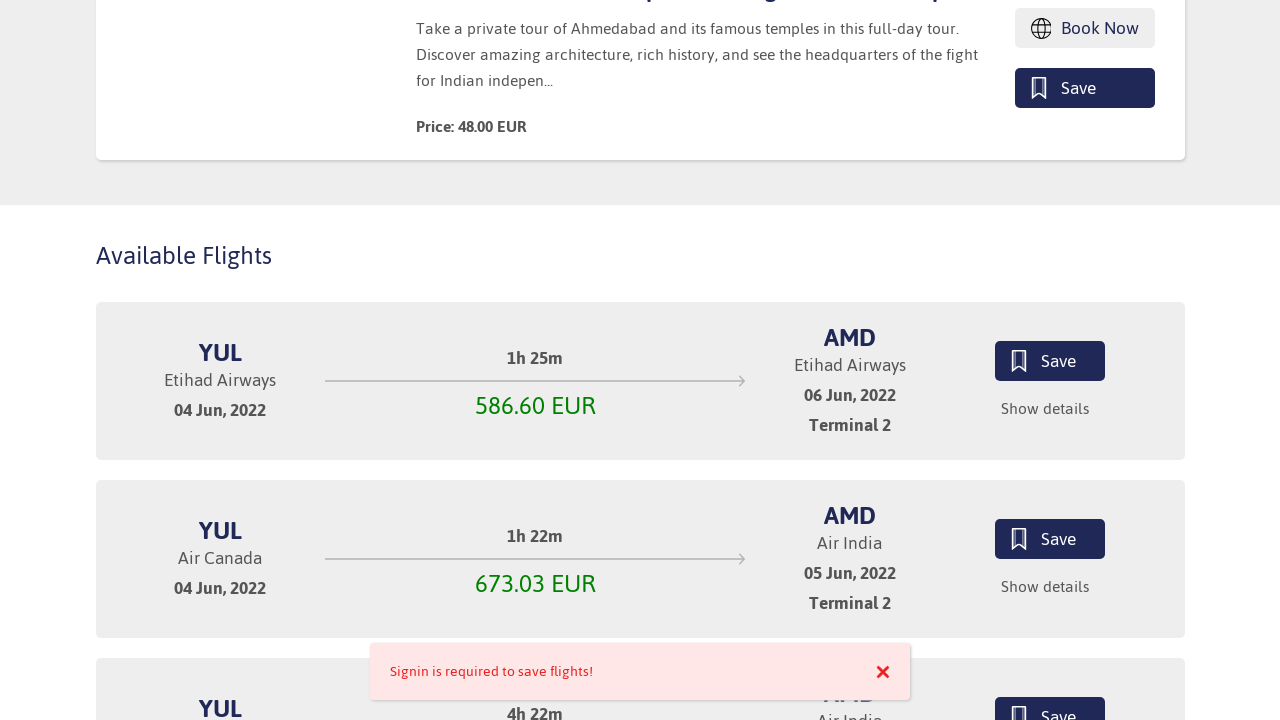